Tests handling frames using frame URL selector, including nested frames with child frame navigation

Starting URL: https://leafground.com/frame.xhtml

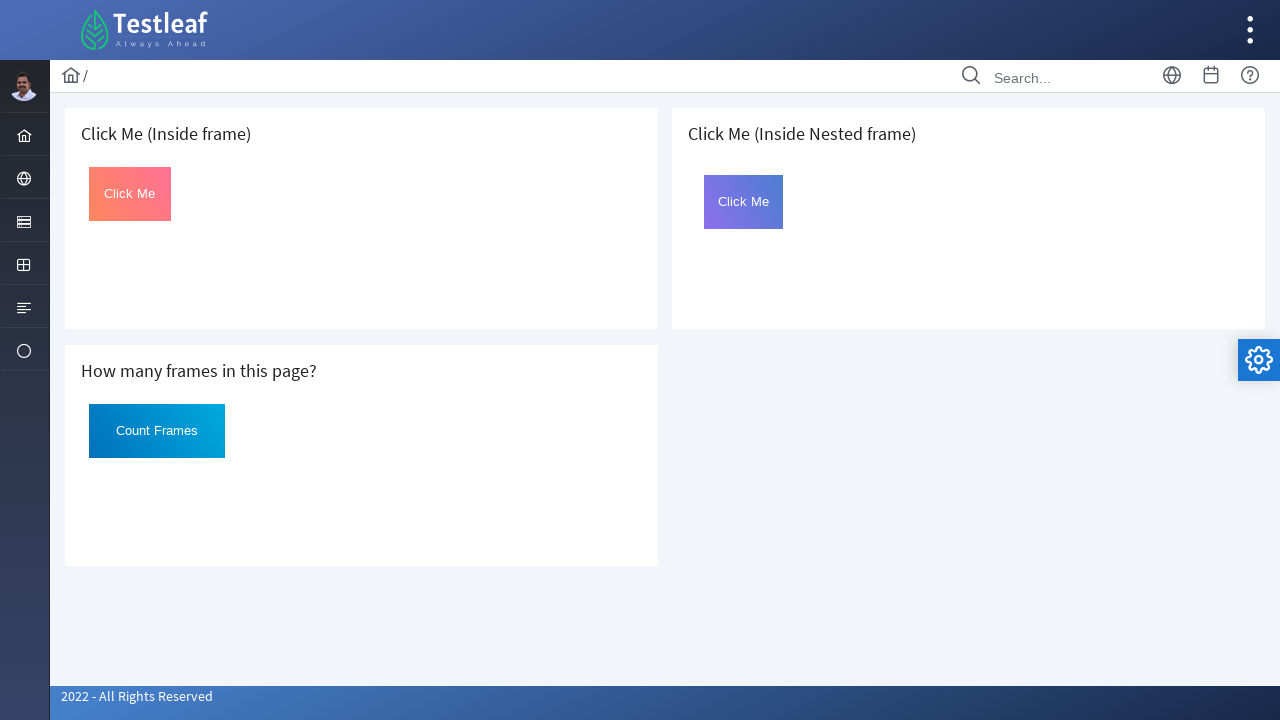

Retrieved frame by URL 'https://leafground.com/default.xhtml'
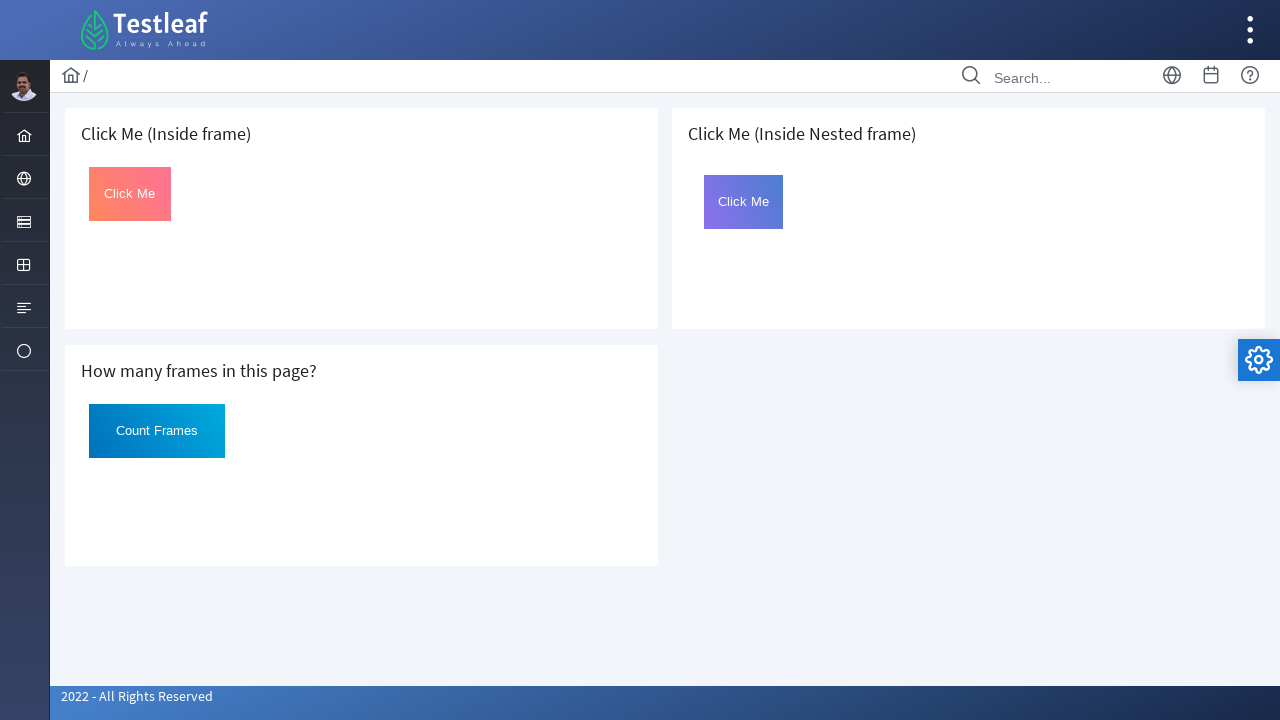

Clicked button with ID 'Click' in frame at (130, 194) on #Click
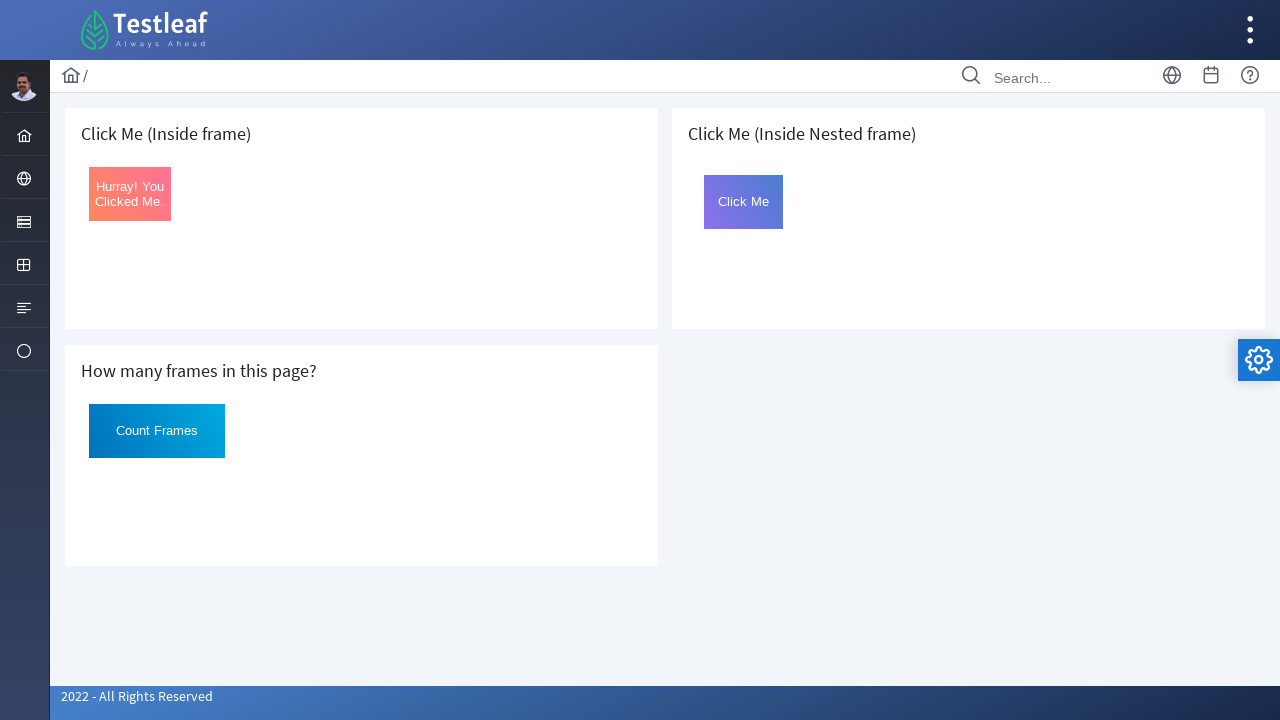

Retrieved outer frame by URL 'https://leafground.com/page.xhtml'
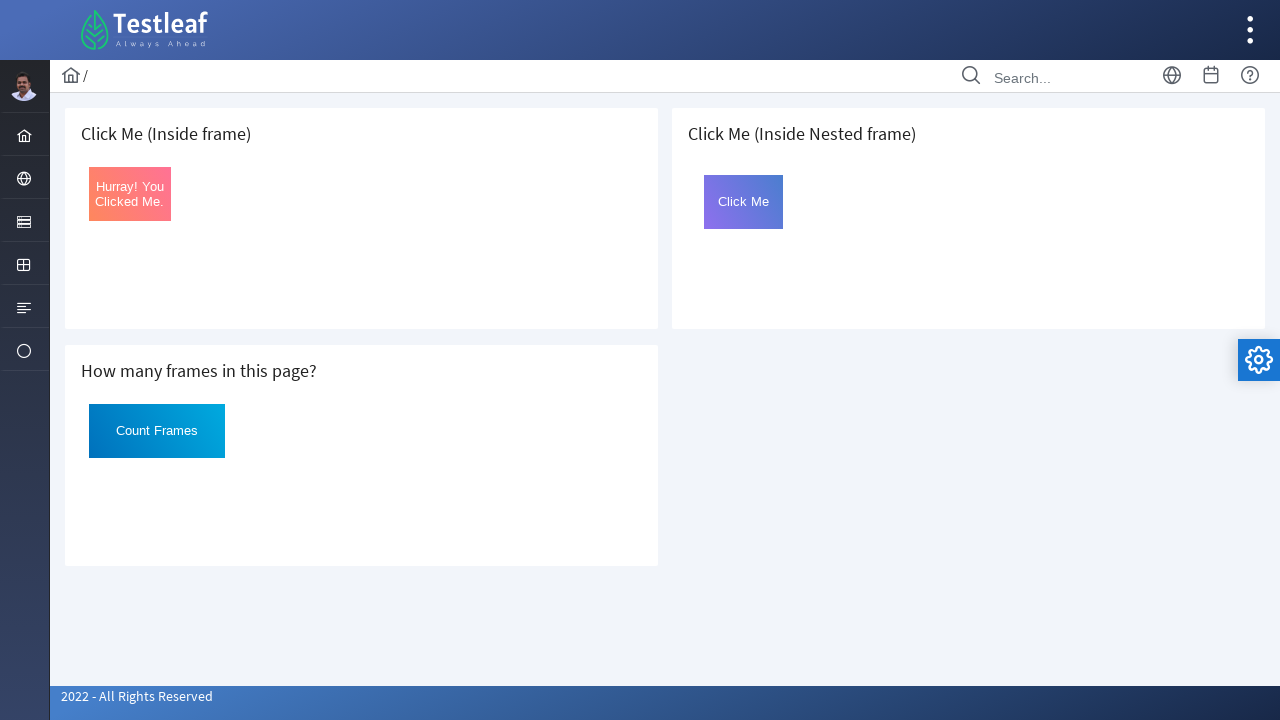

Retrieved 1 child frames from outer frame
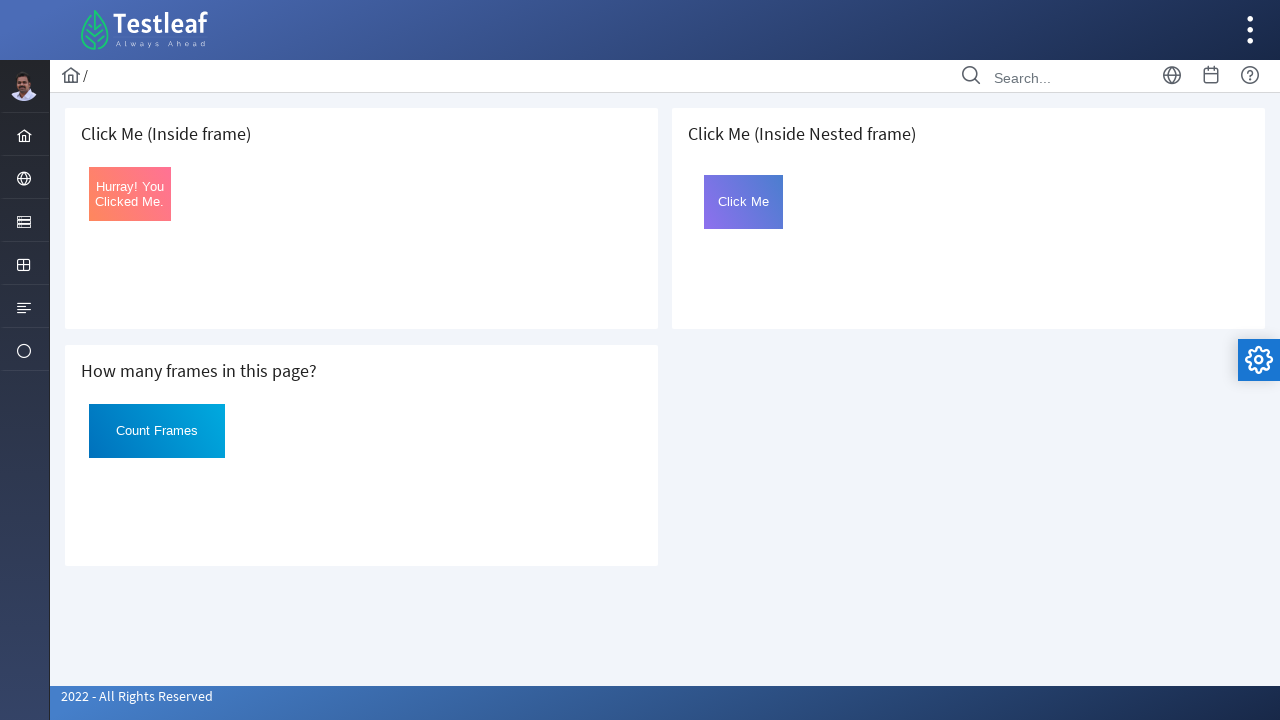

Clicked button with ID 'Click' in first child frame at (744, 202) on #Click
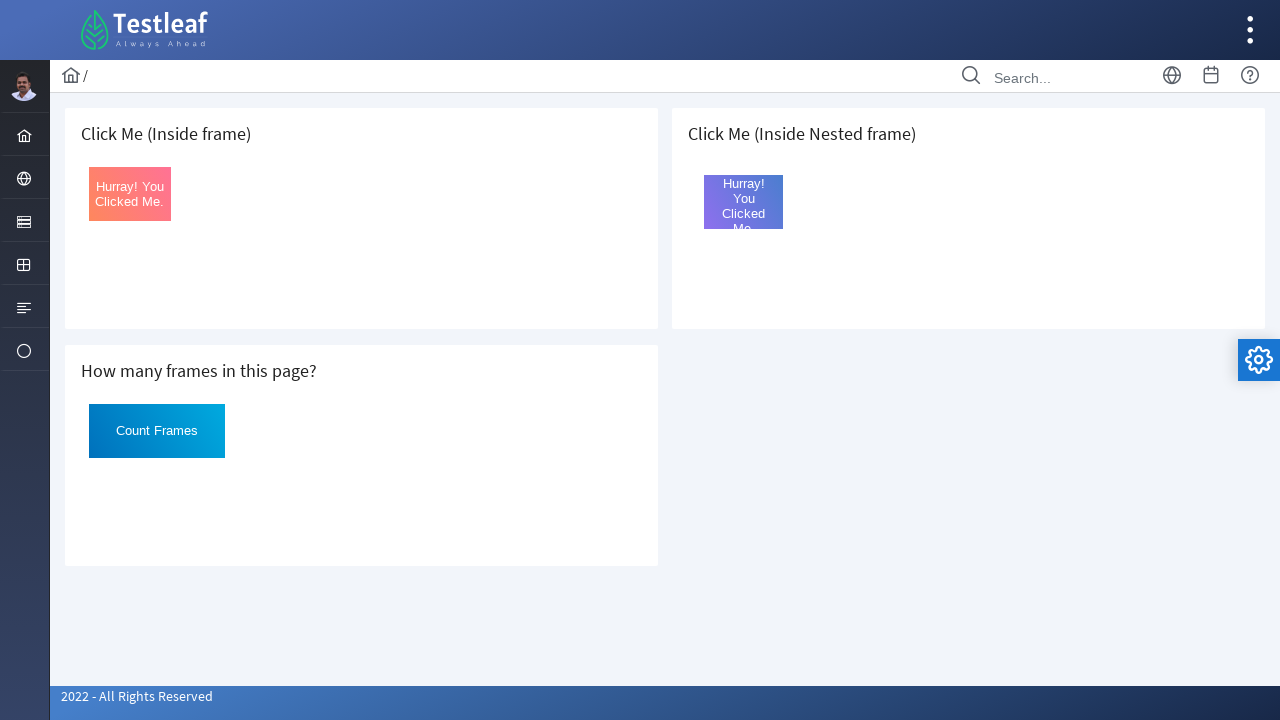

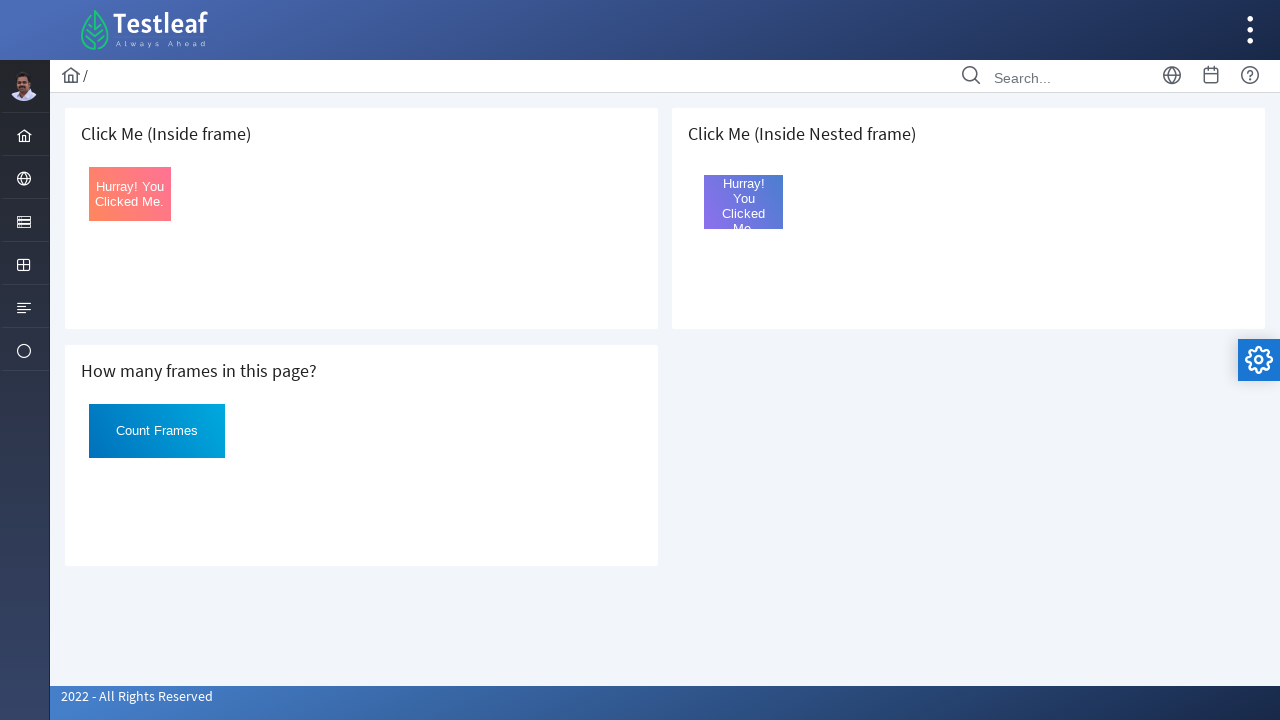